Tests a grocery shopping website by searching for products containing "ca", verifying 4 products are displayed, adding specific items to cart including the third product and Cashews, and logging the brand name.

Starting URL: https://rahulshettyacademy.com/seleniumPractise/#/

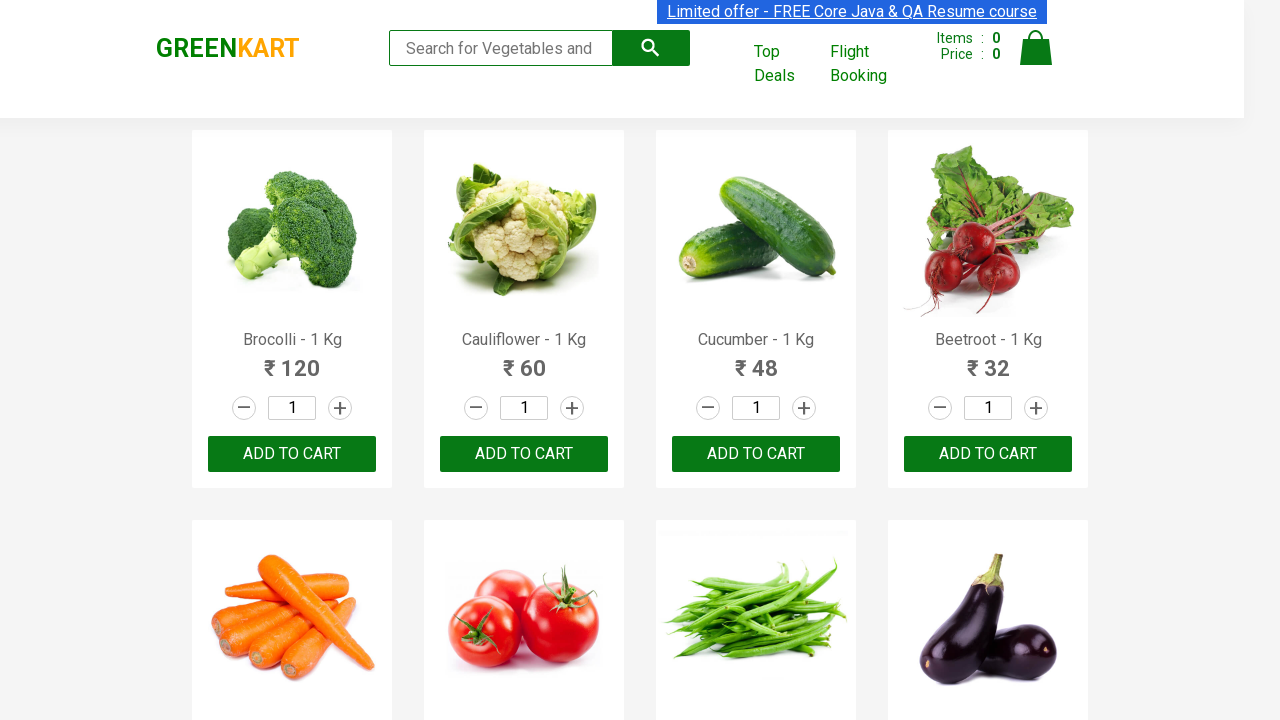

Typed 'ca' in the search box to filter products on .search-keyword
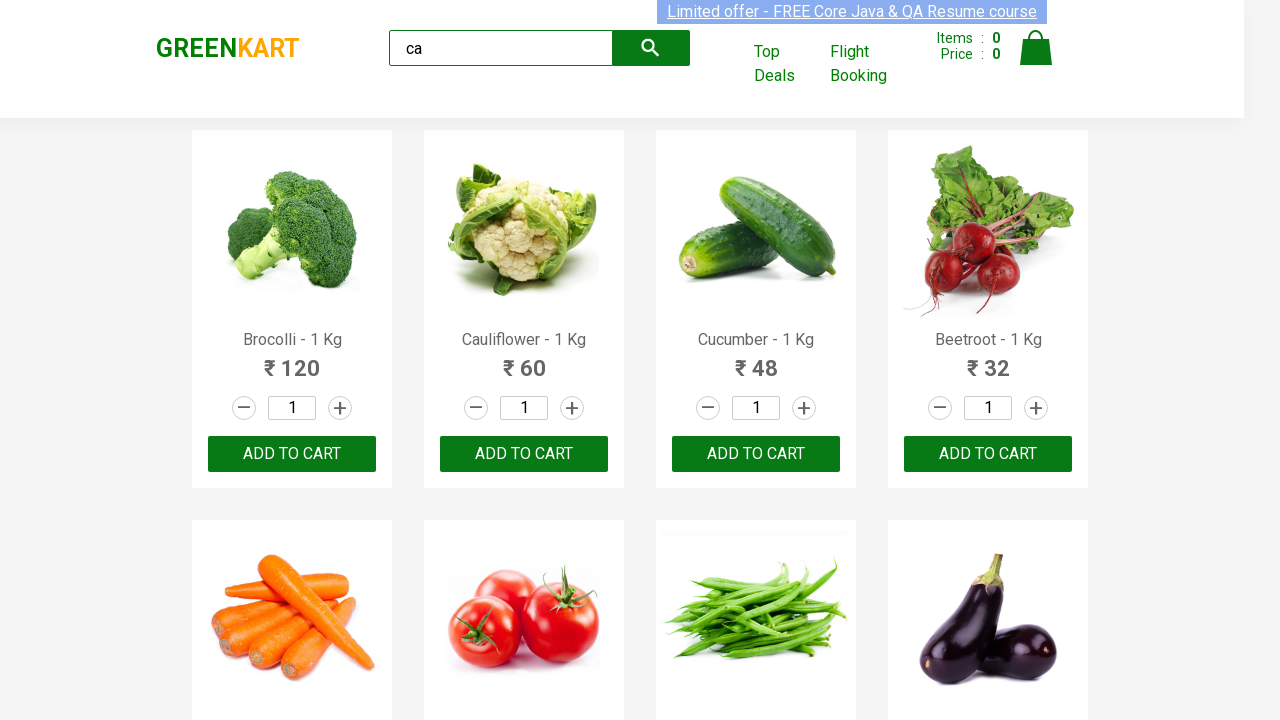

Waited 2 seconds for products to filter
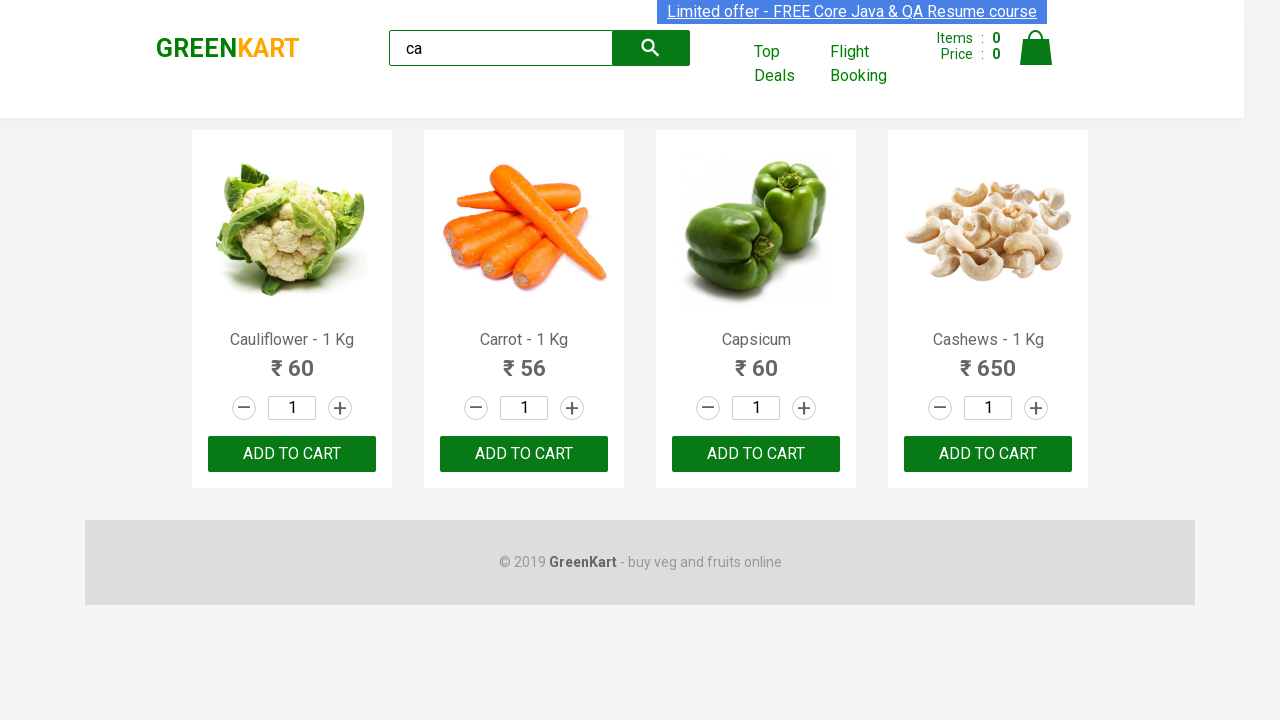

Waited for visible products to load
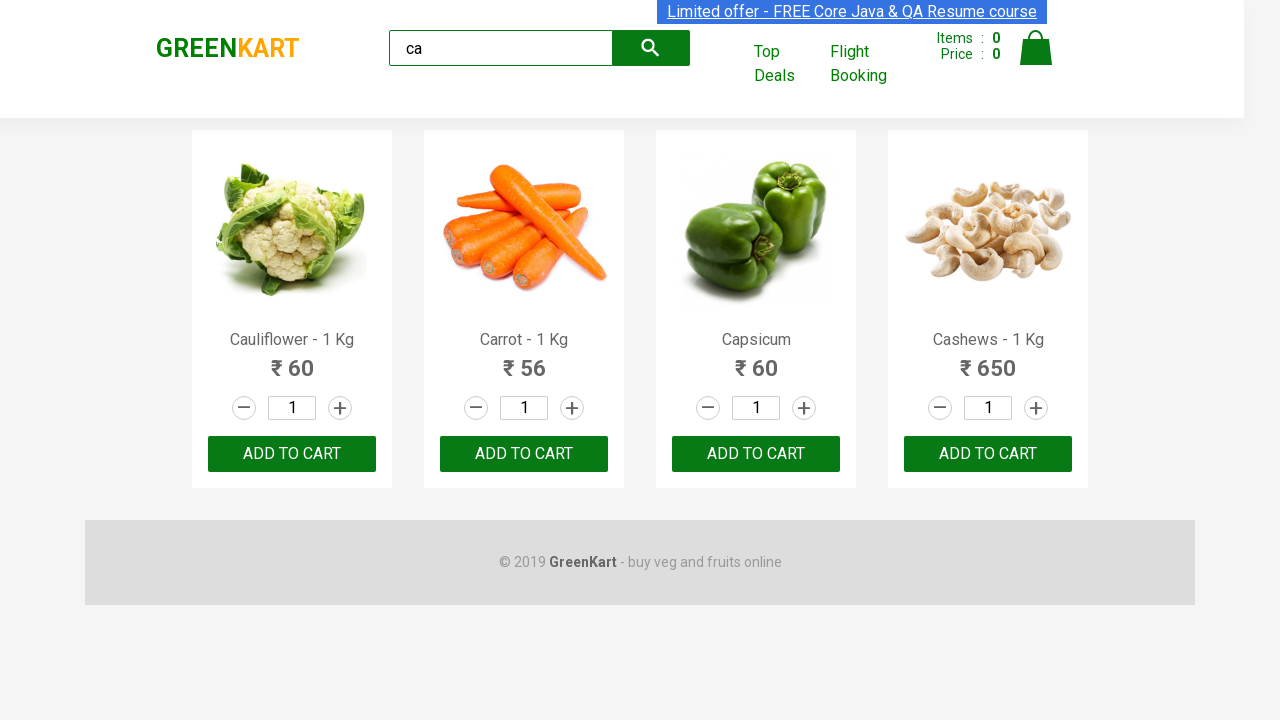

Located all visible products
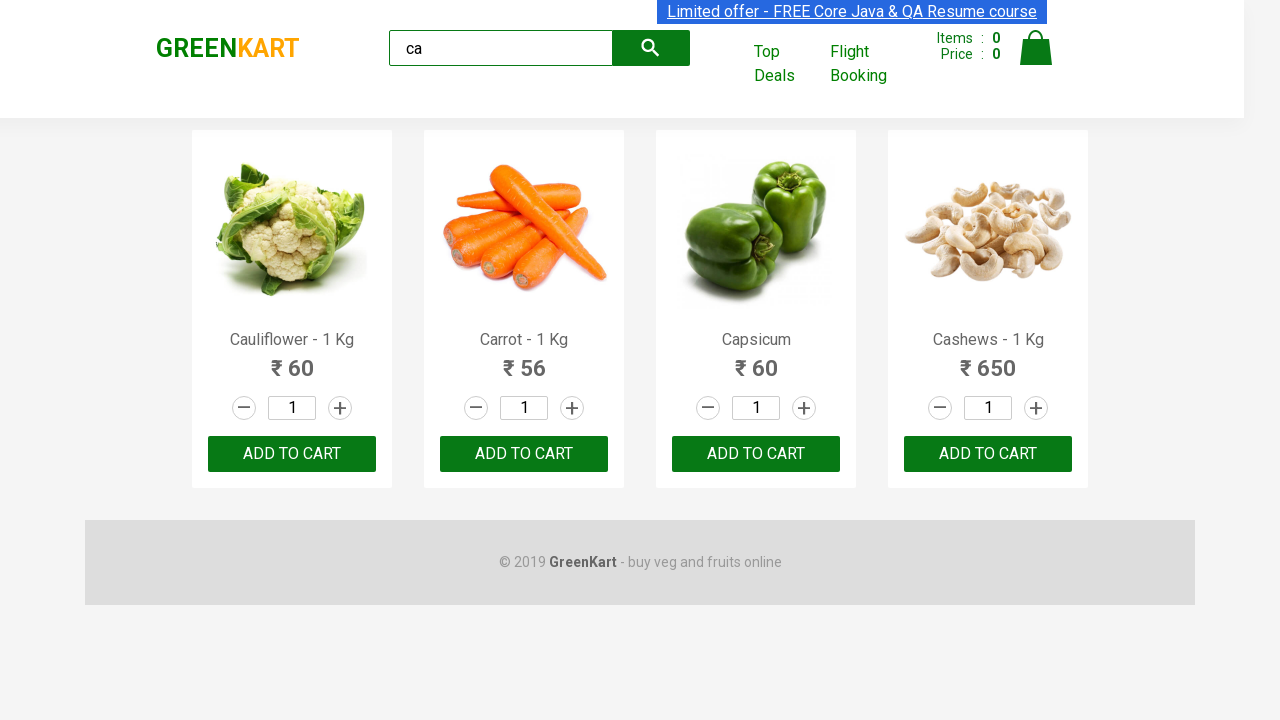

Verified that exactly 4 products are displayed
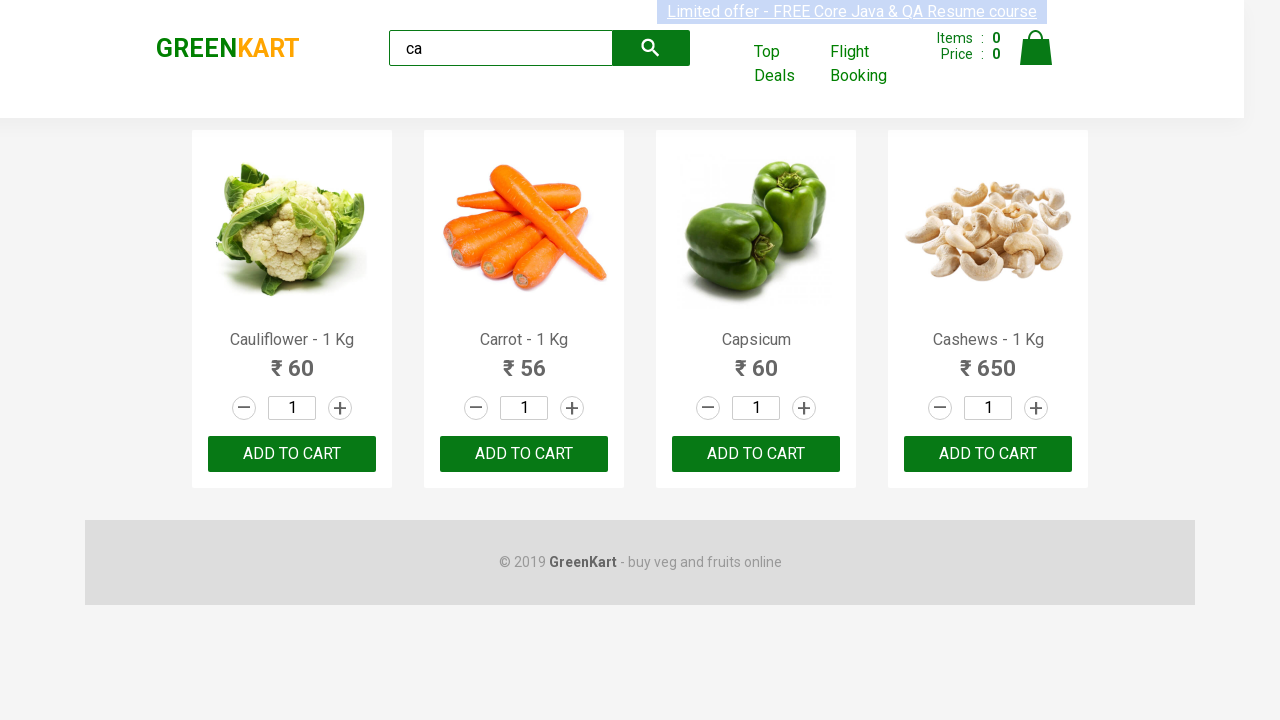

Clicked ADD TO CART button for the third product at (756, 454) on .products .product >> nth=2 >> text=ADD TO CART
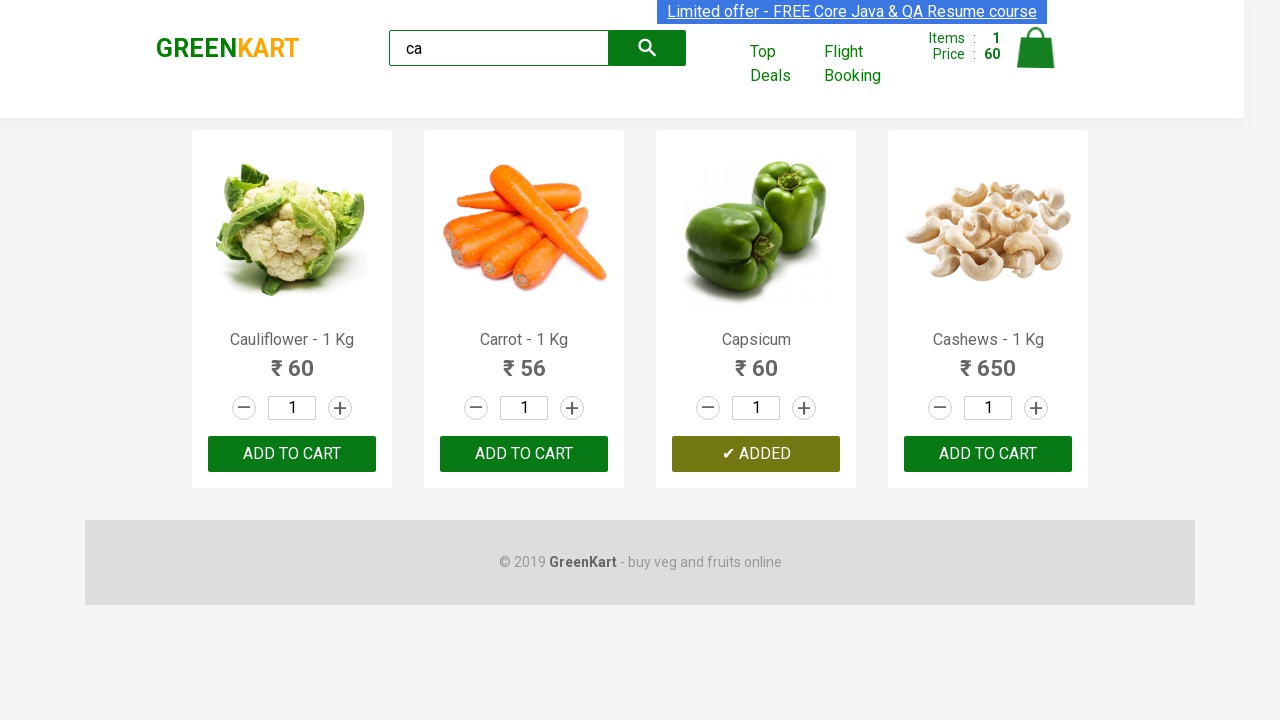

Located all product elements
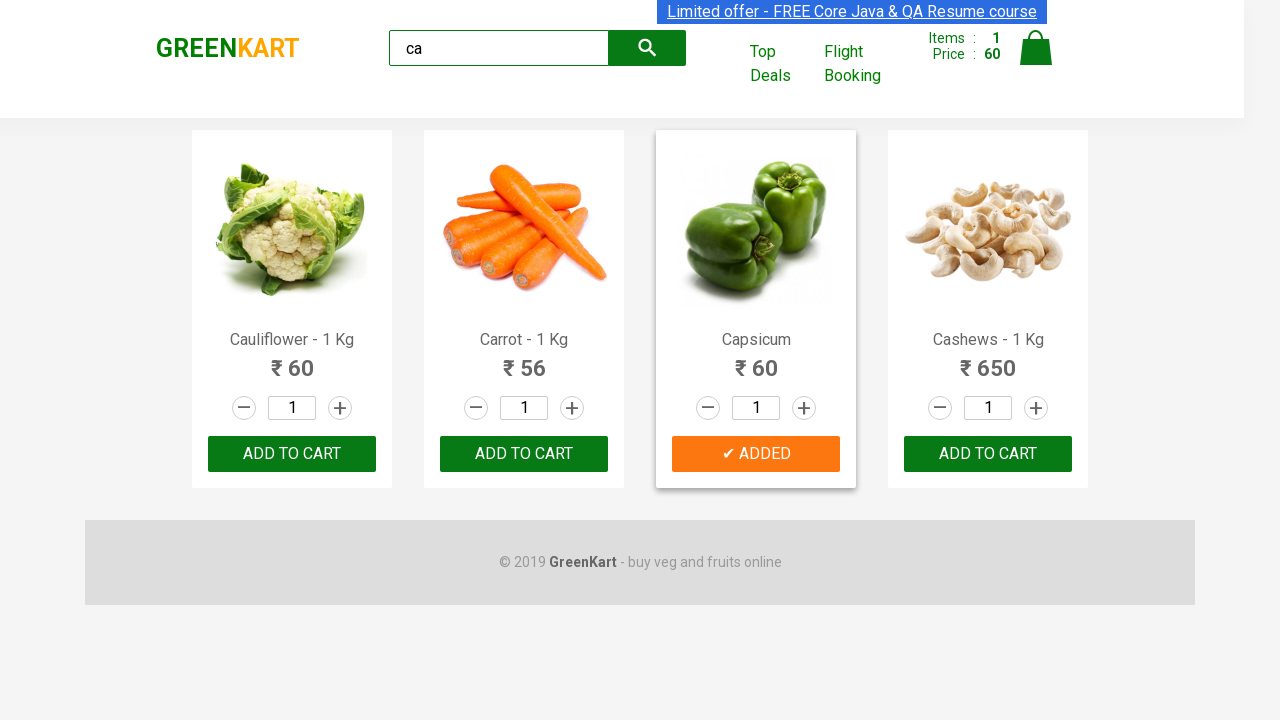

Counted 4 total products
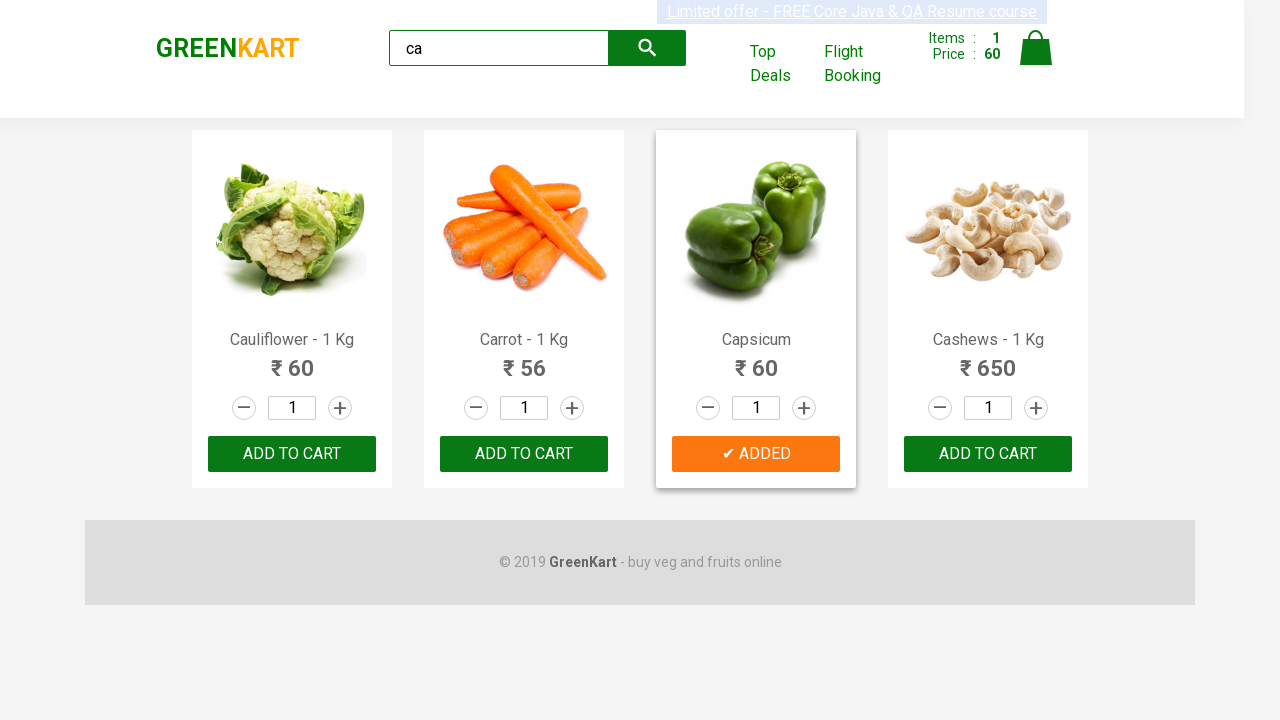

Retrieved product name: Cauliflower - 1 Kg
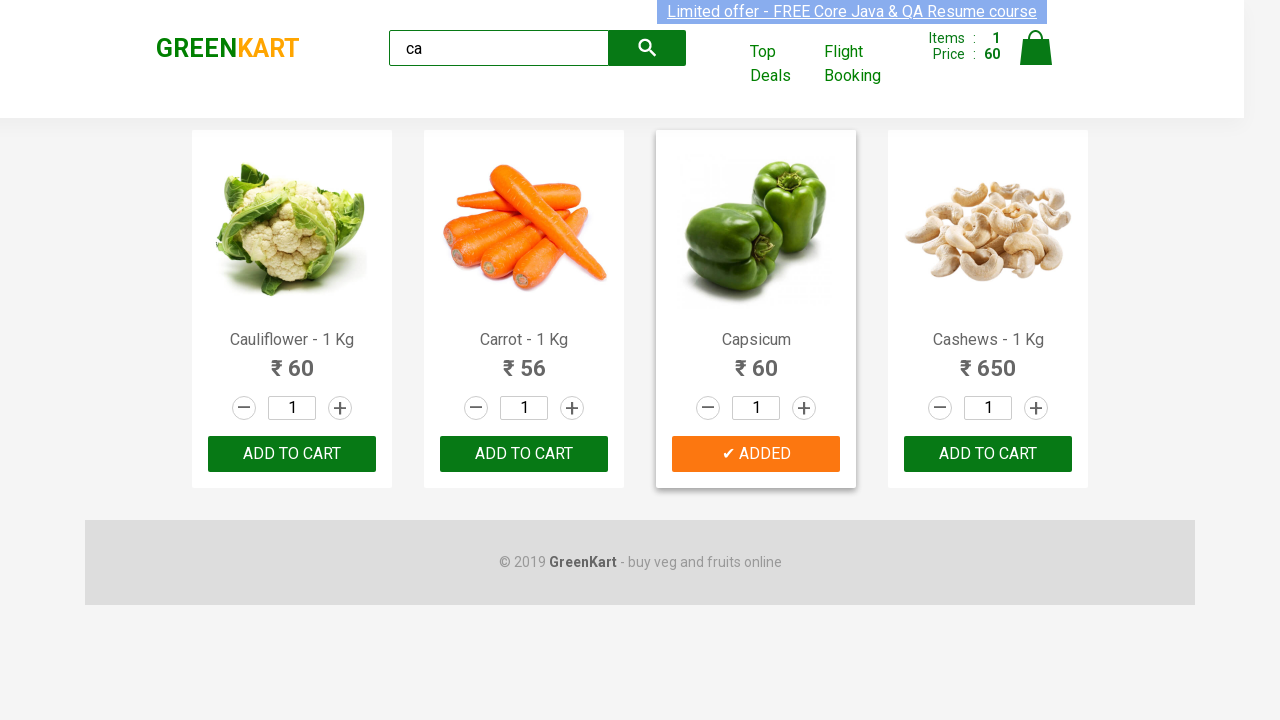

Retrieved product name: Carrot - 1 Kg
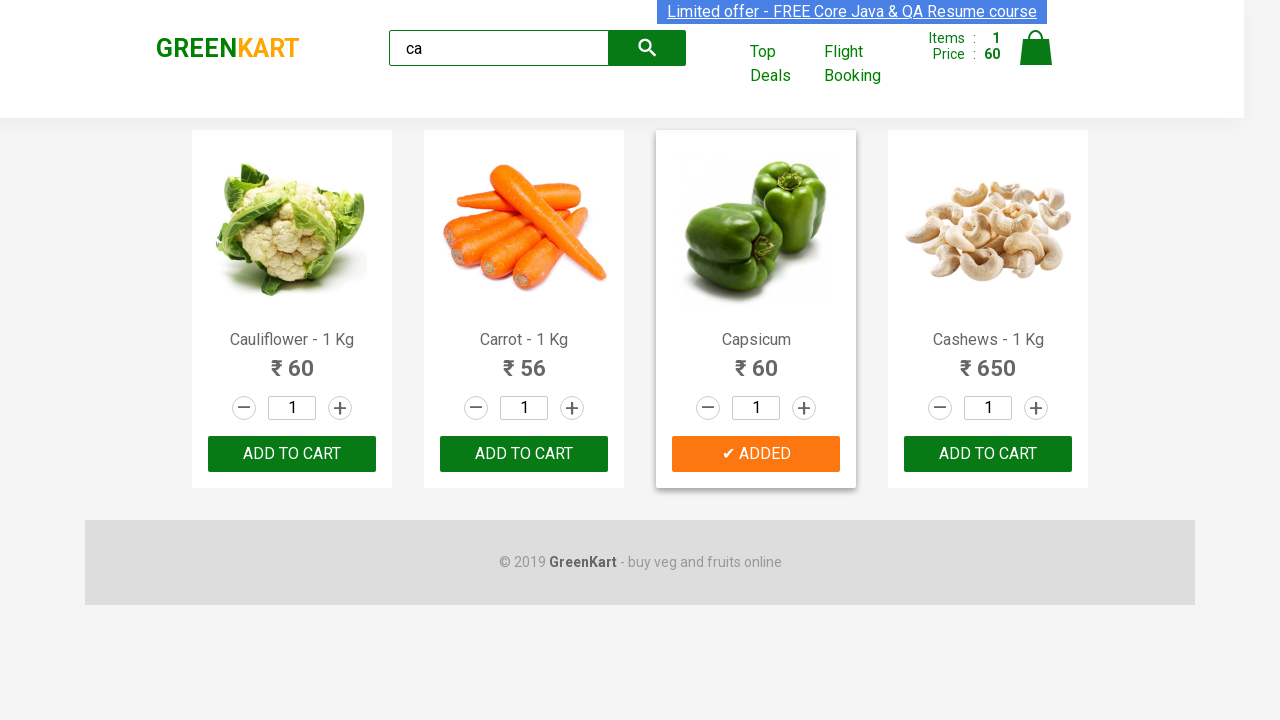

Retrieved product name: Capsicum
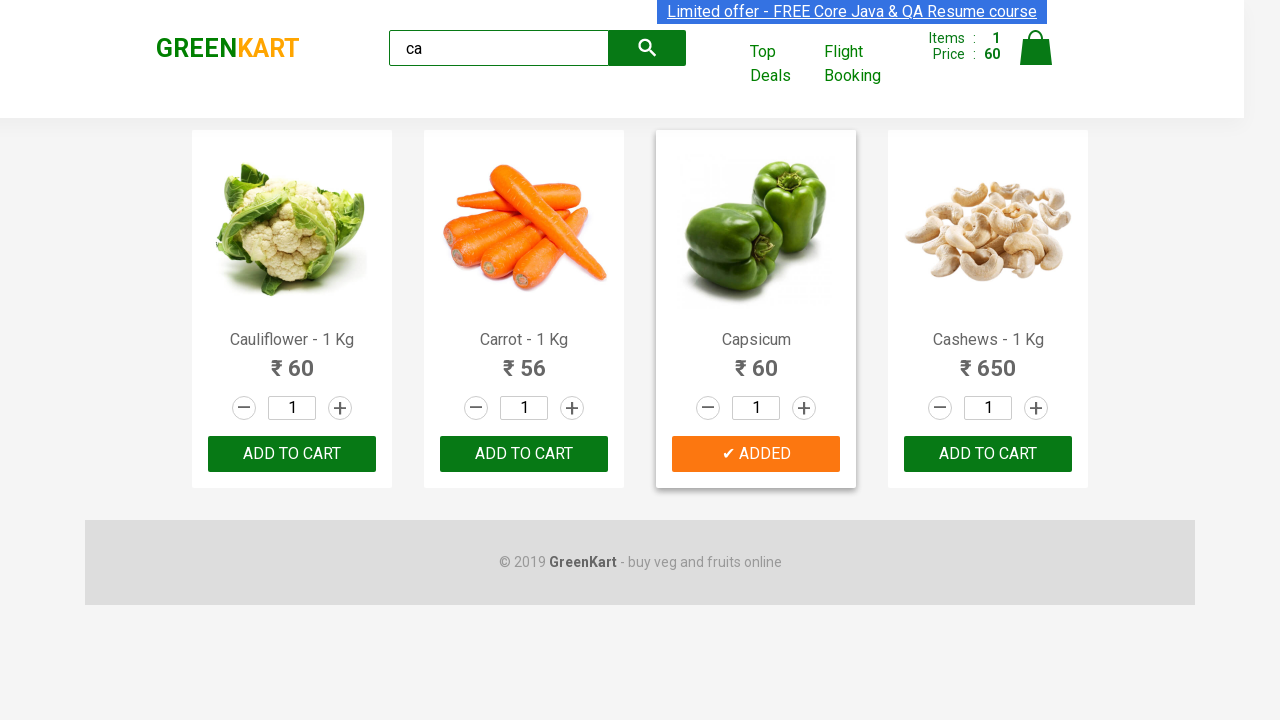

Retrieved product name: Cashews - 1 Kg
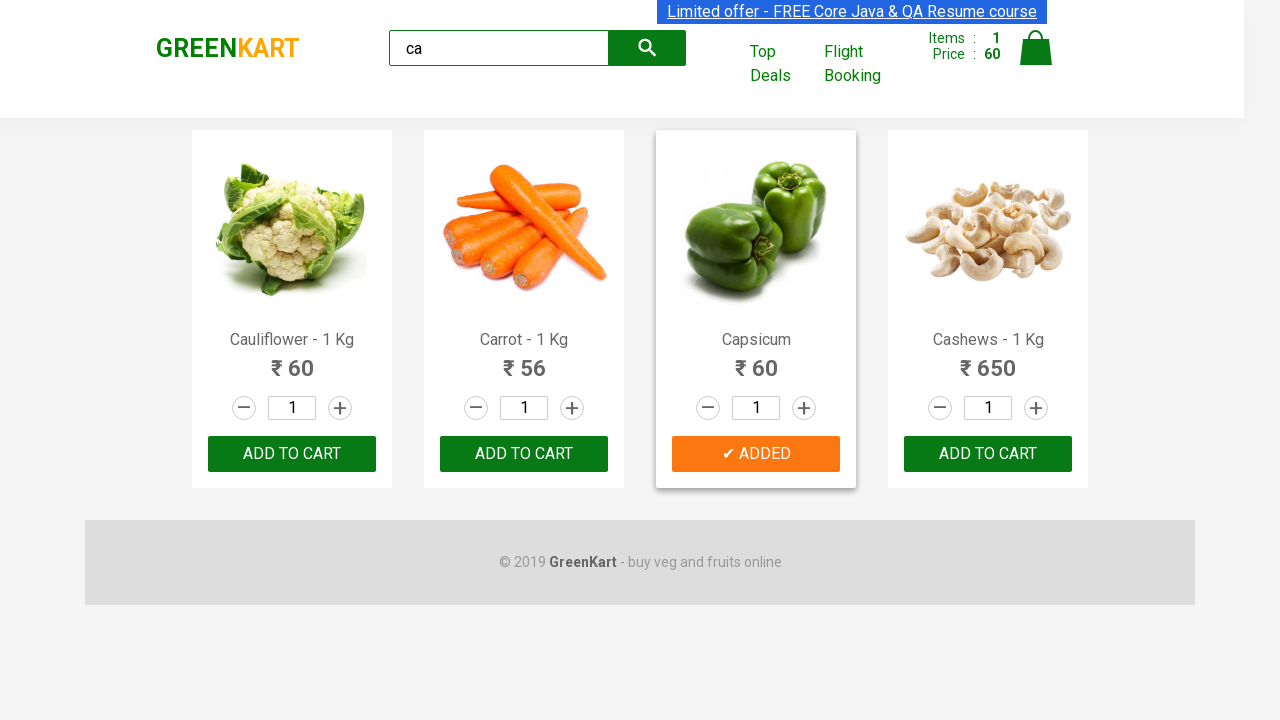

Clicked ADD TO CART button for Cashews product at (988, 454) on .products .product >> nth=3 >> button
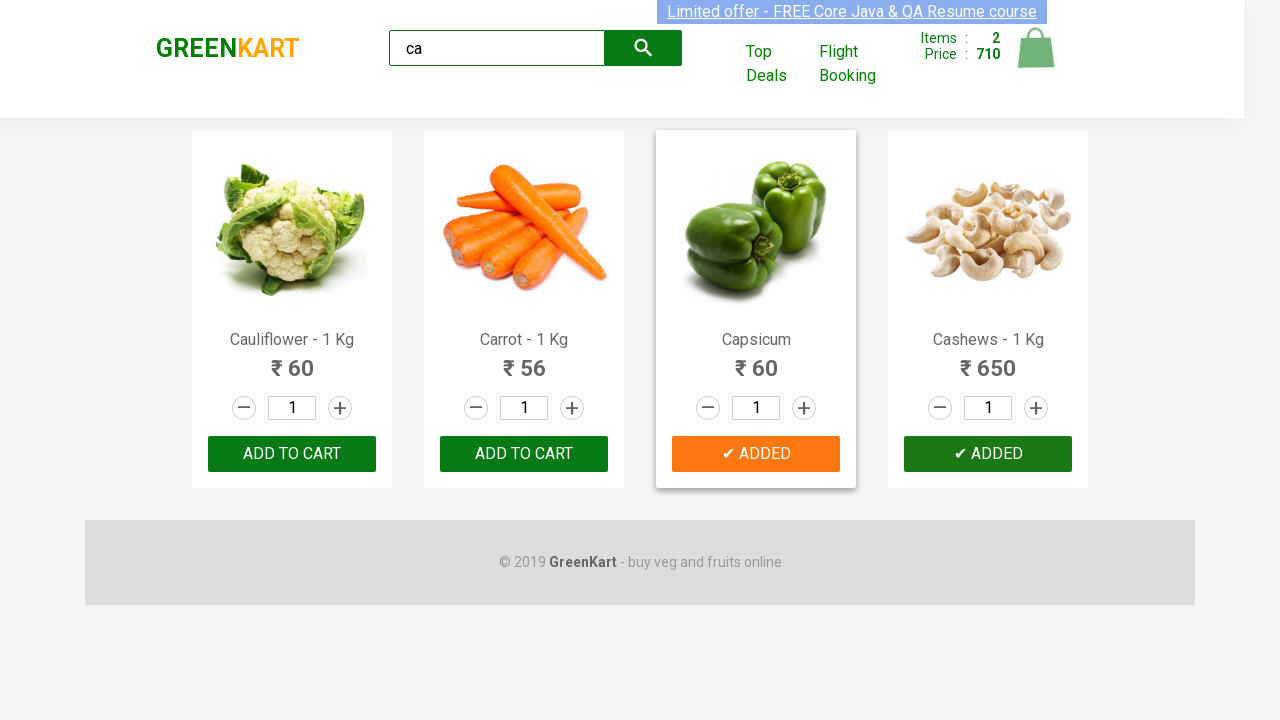

Retrieved brand name: GREENKART
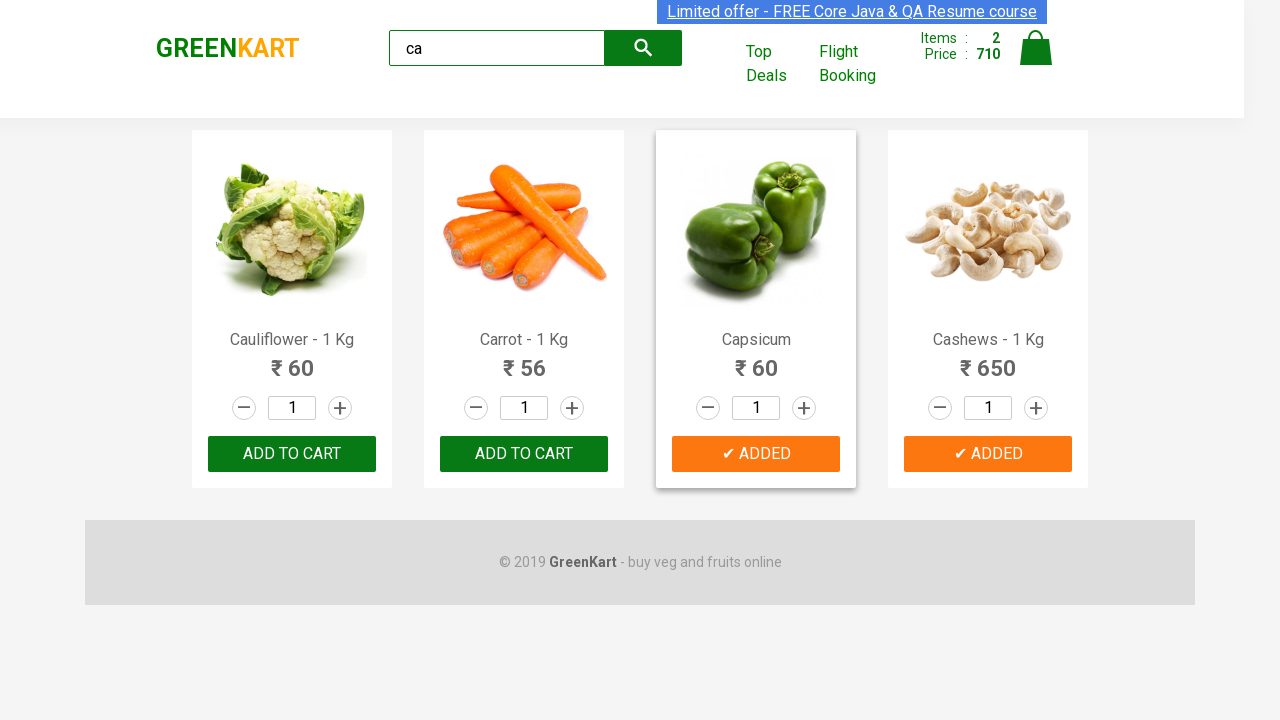

Logged brand name to console: GREENKART
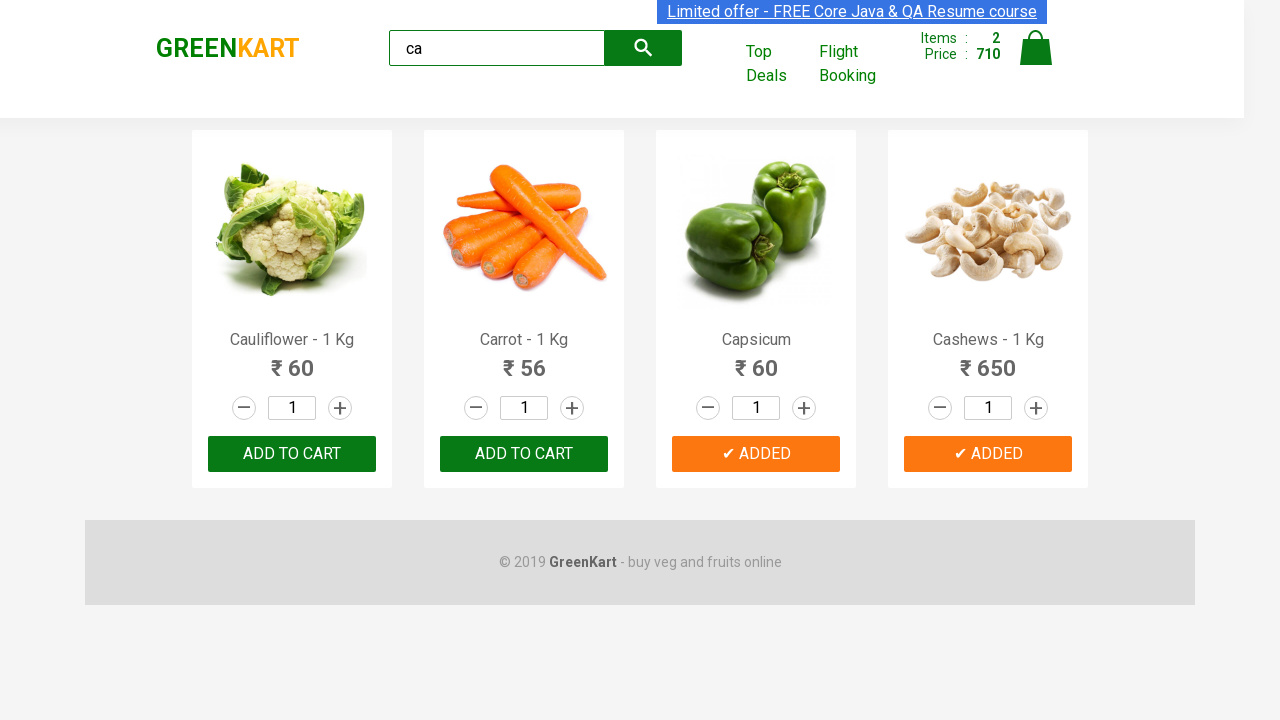

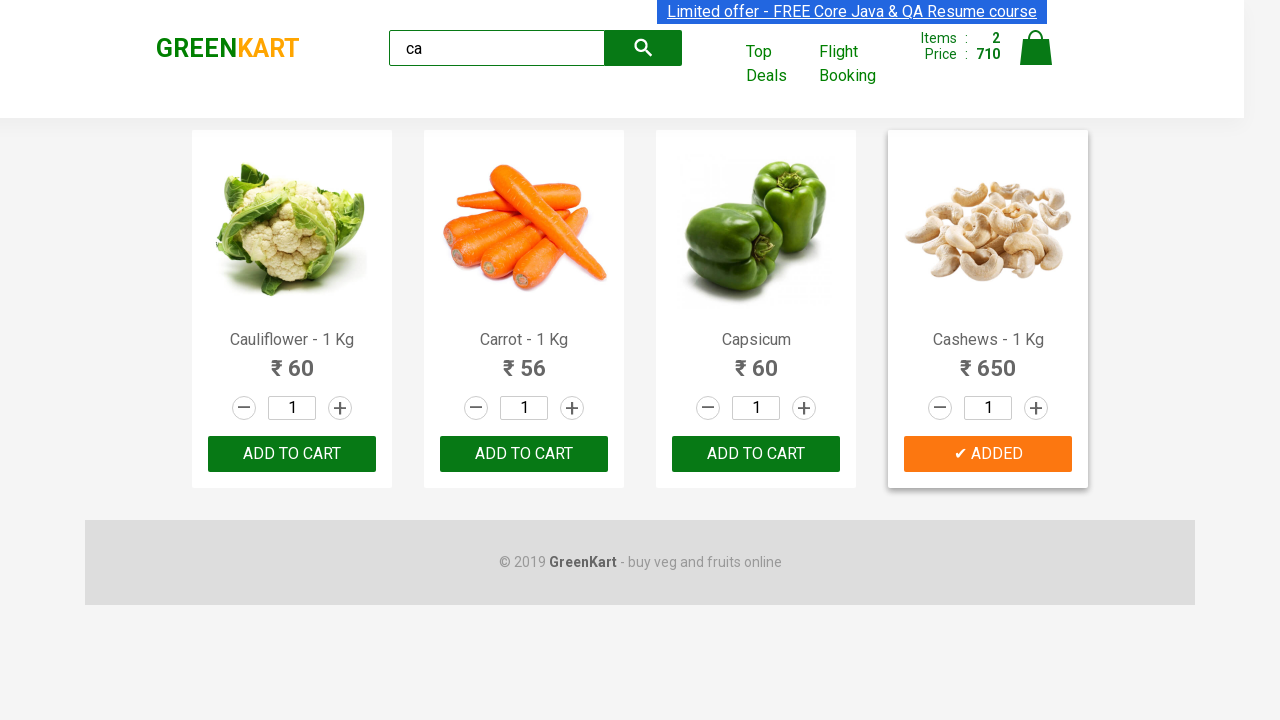